Tests window handling by clicking a link that opens a new window, switching to it, verifying its title, and switching back to the main window

Starting URL: https://practice.cydeo.com/windows

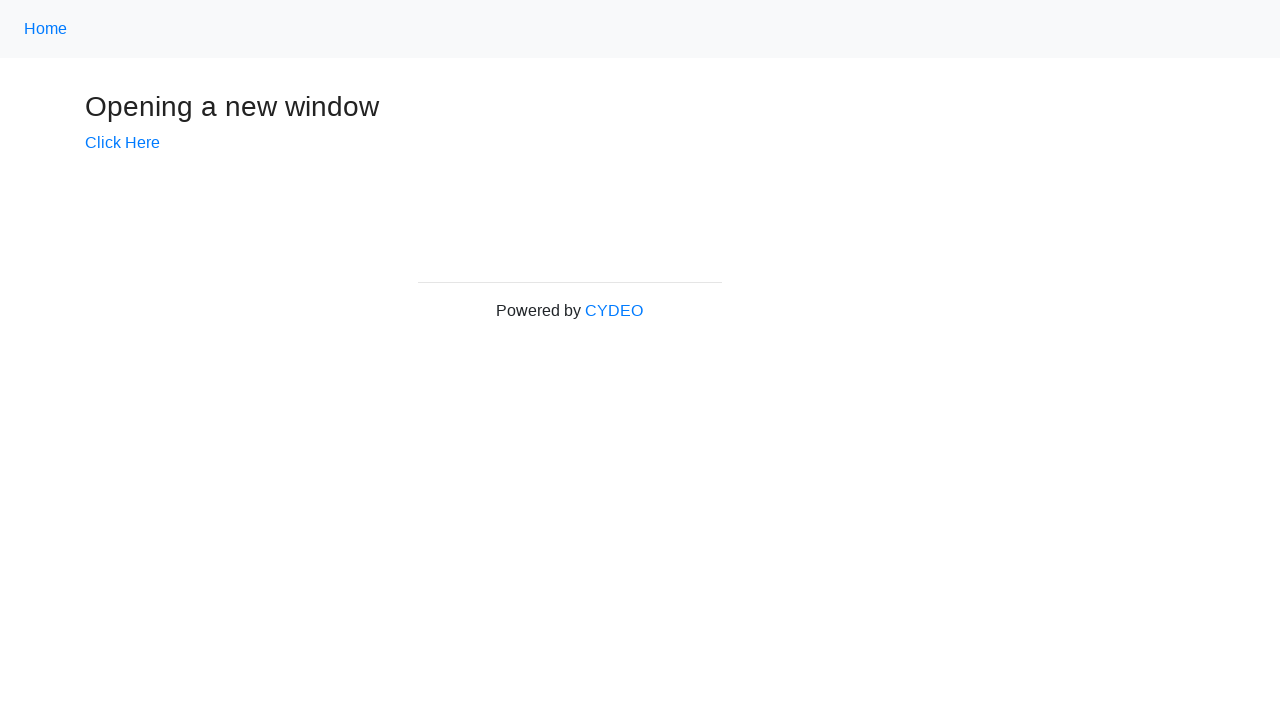

Verified initial page title is 'Windows'
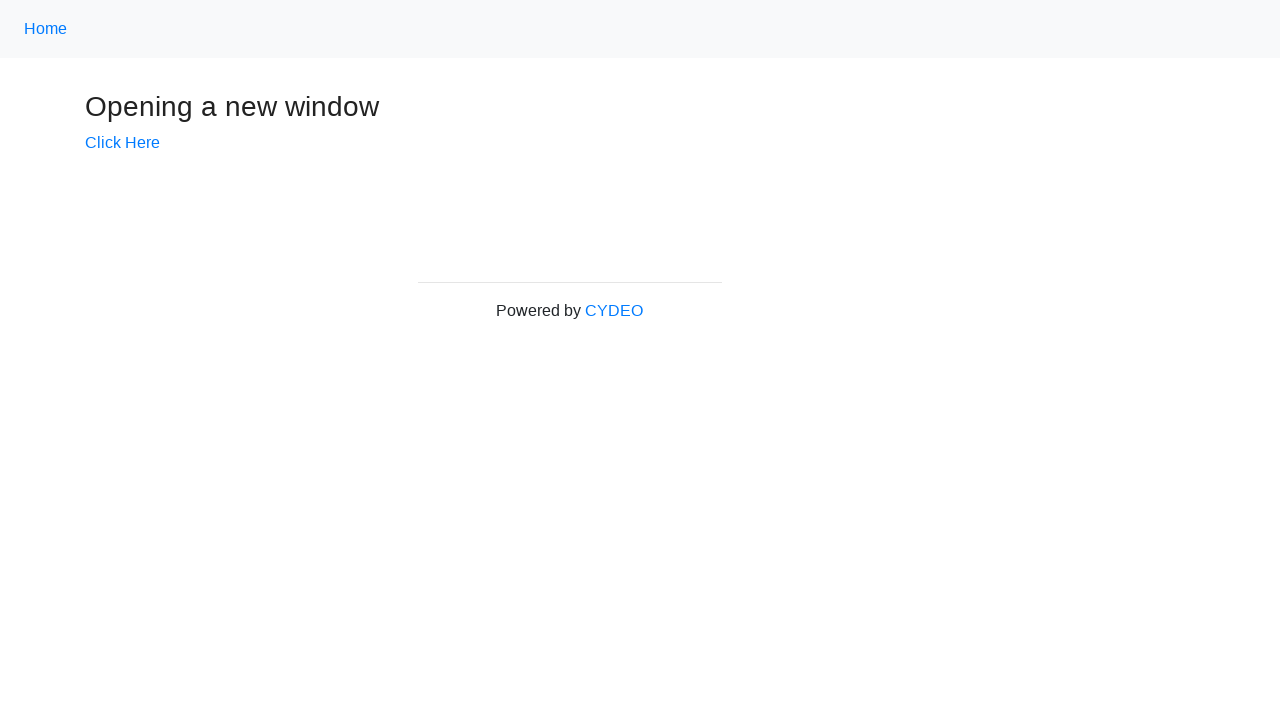

Stored main page context reference
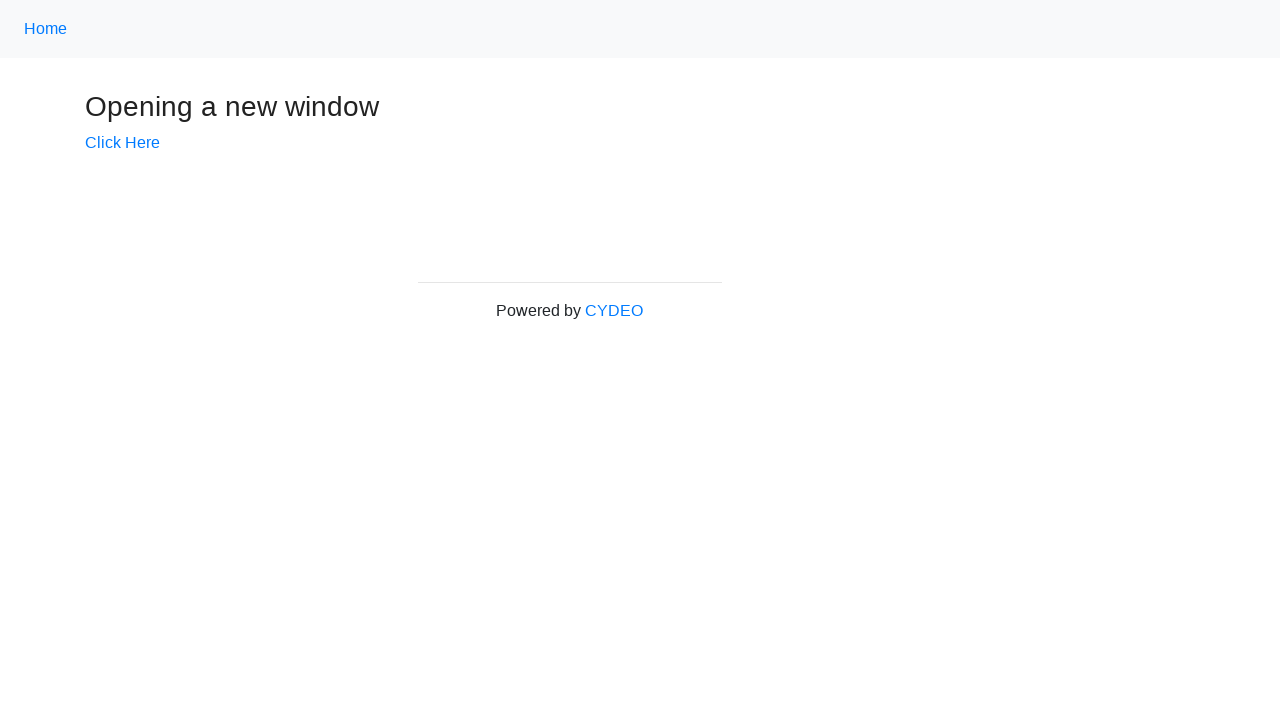

Clicked 'Click Here' link to open new window at (122, 143) on text=Click Here
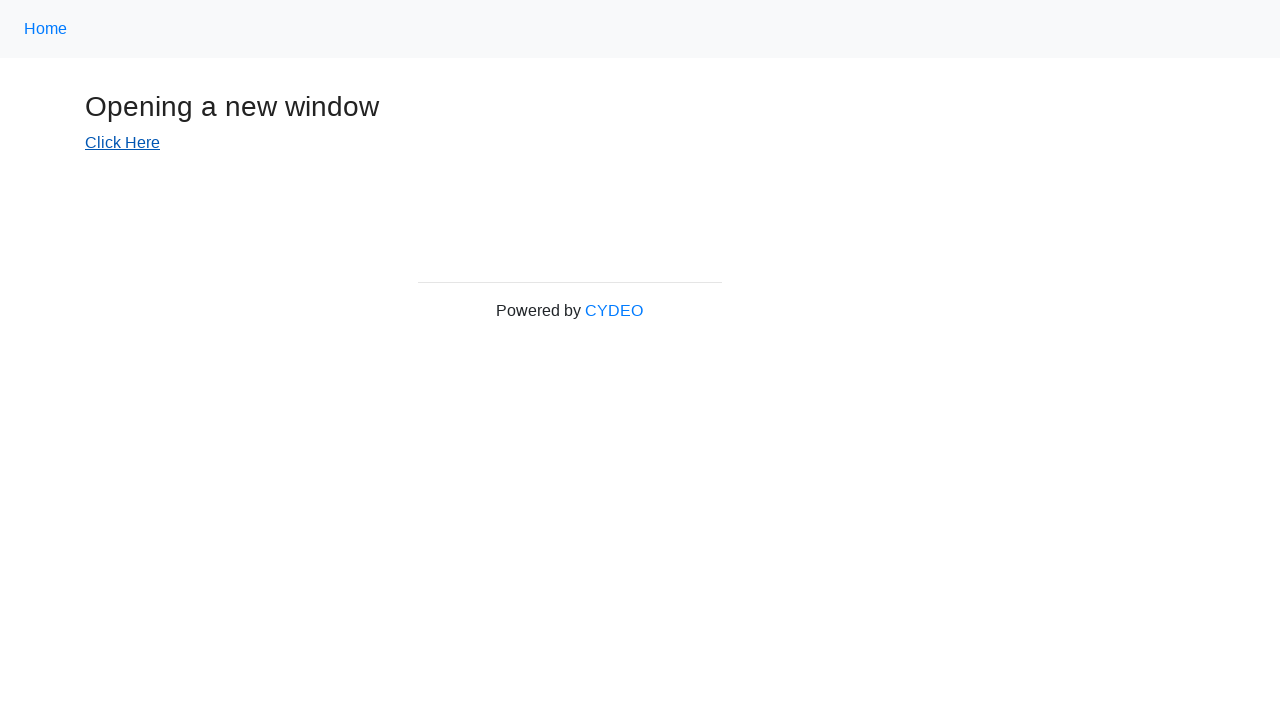

Captured new page/window context
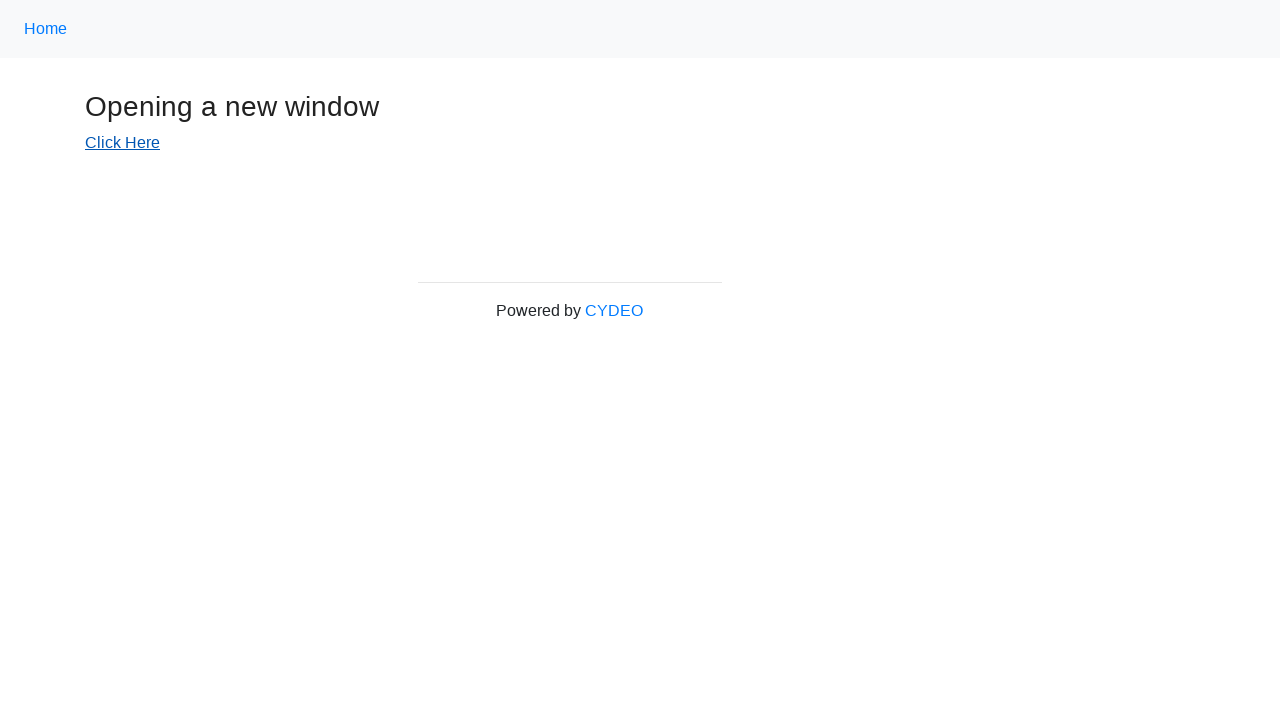

New page finished loading
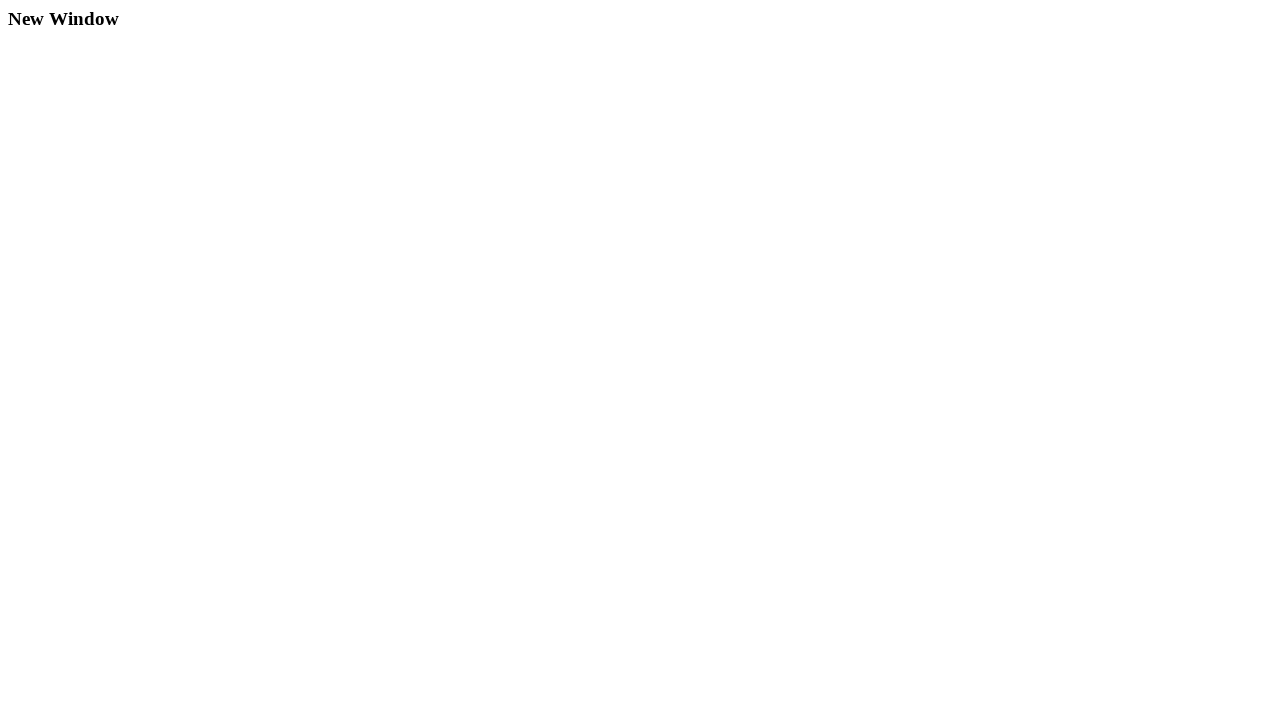

Verified new window title is 'New Window'
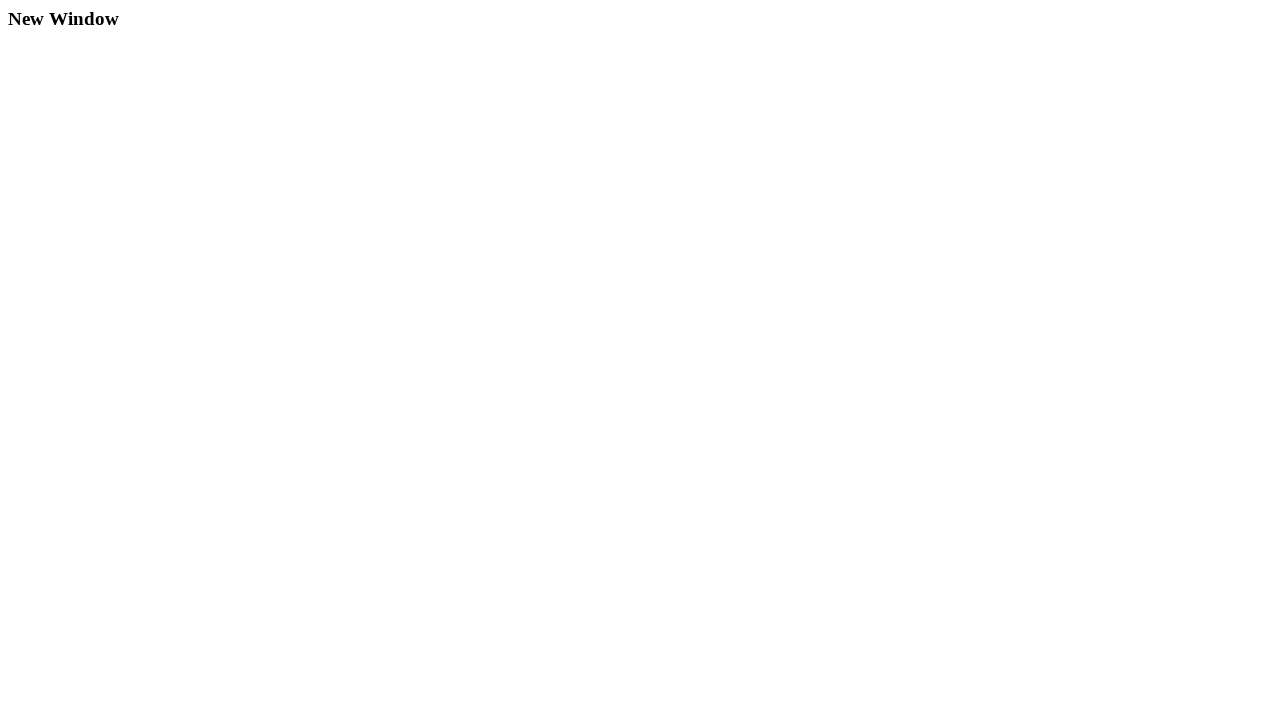

Switched back to main window and verified title is 'Windows'
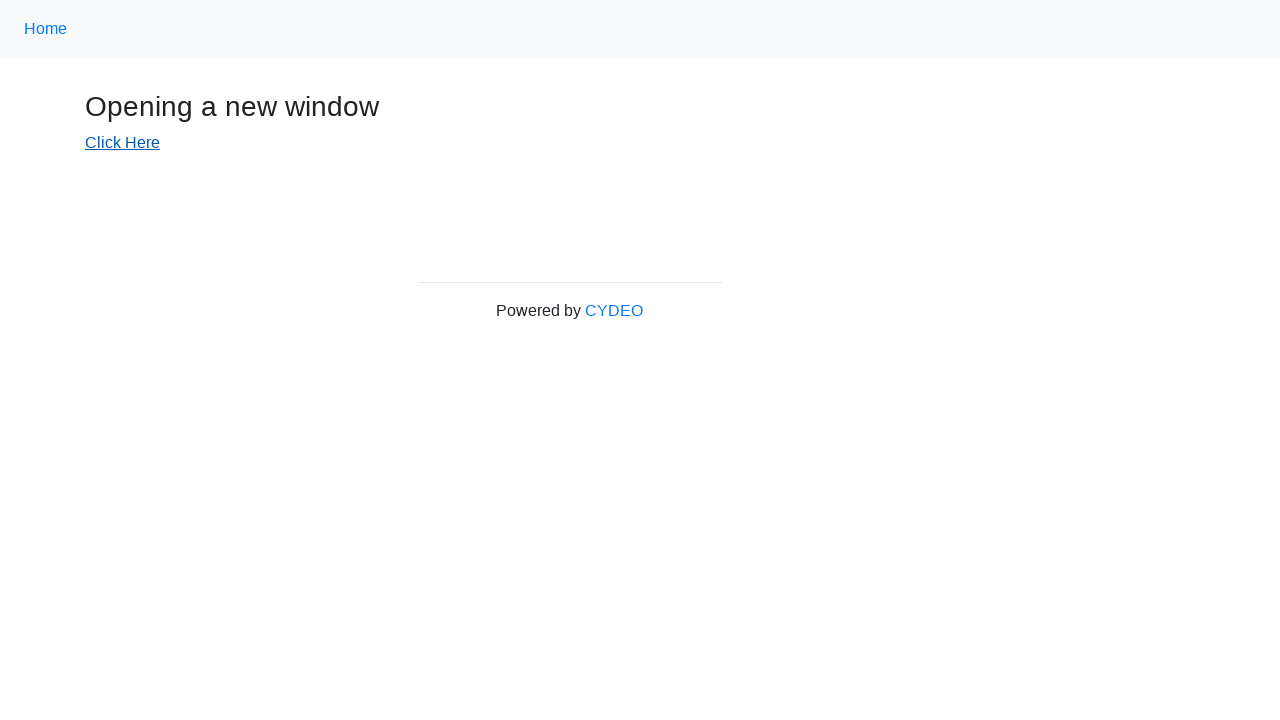

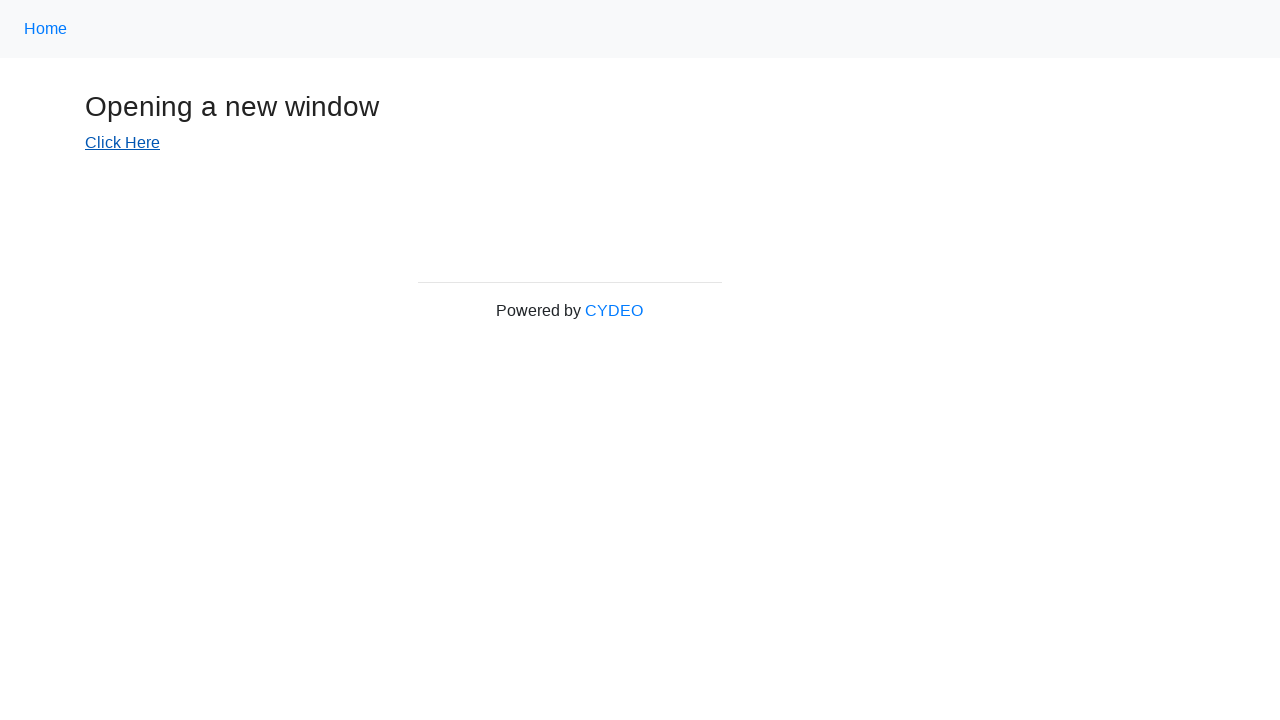